Tests hover functionality by hovering over an avatar element and verifying that additional user information (figcaption) becomes visible.

Starting URL: http://the-internet.herokuapp.com/hovers

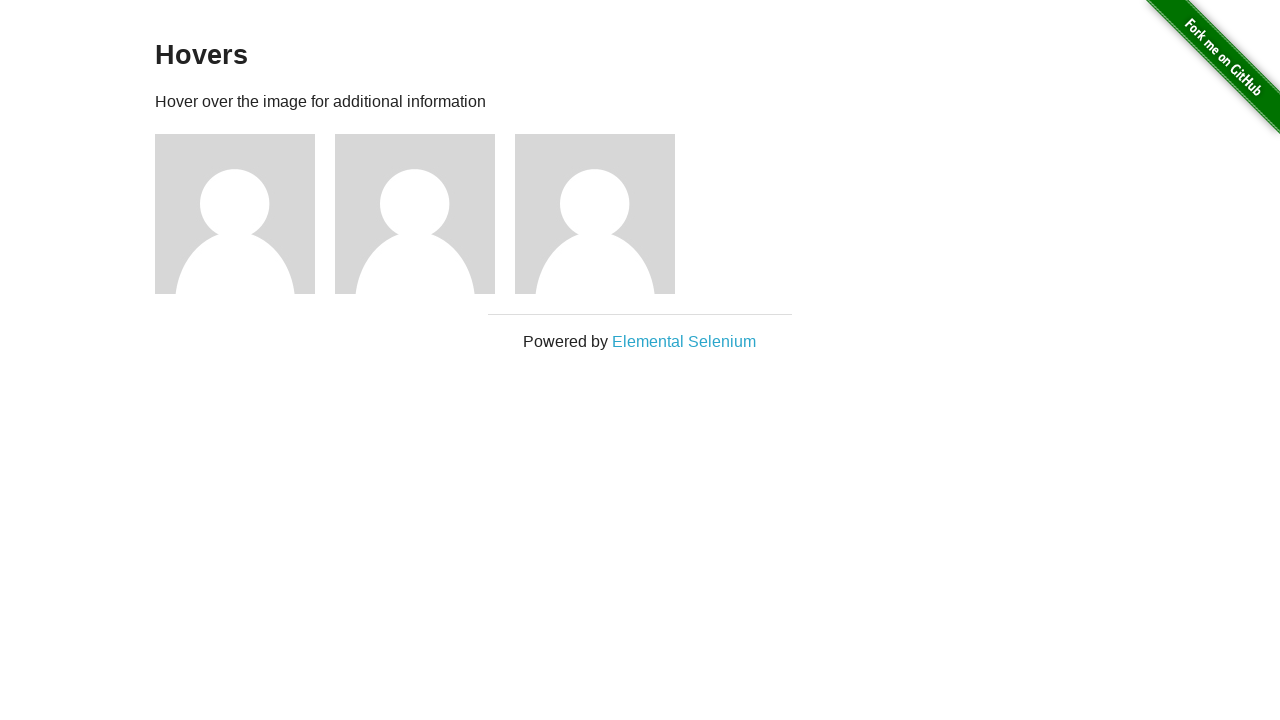

Navigated to hovers test page
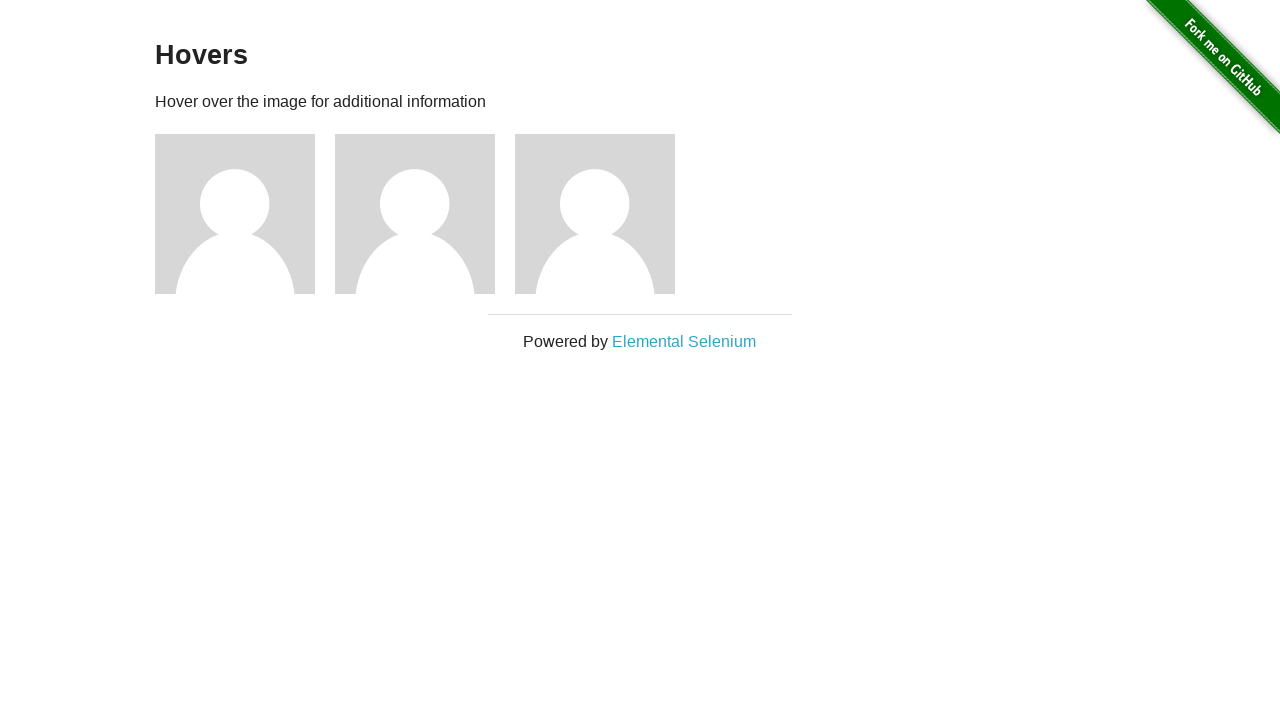

Hovered over first avatar element at (245, 214) on .figure >> nth=0
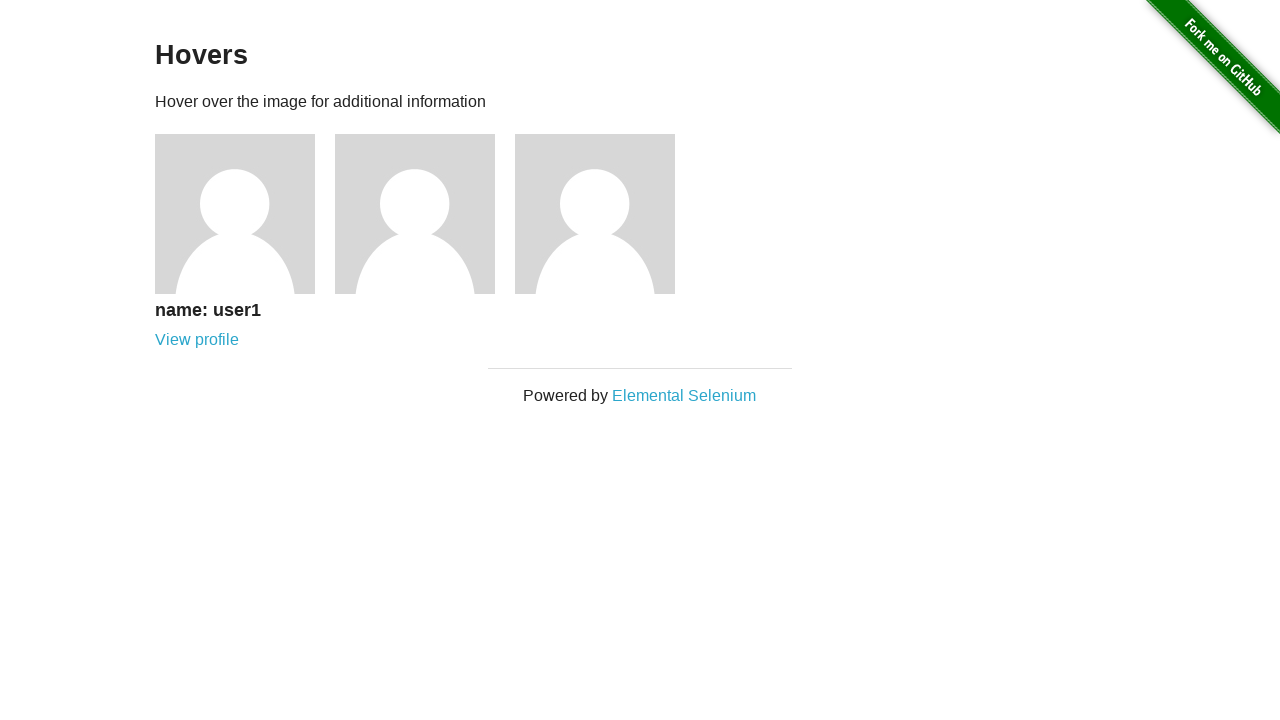

Figcaption element became visible after hover
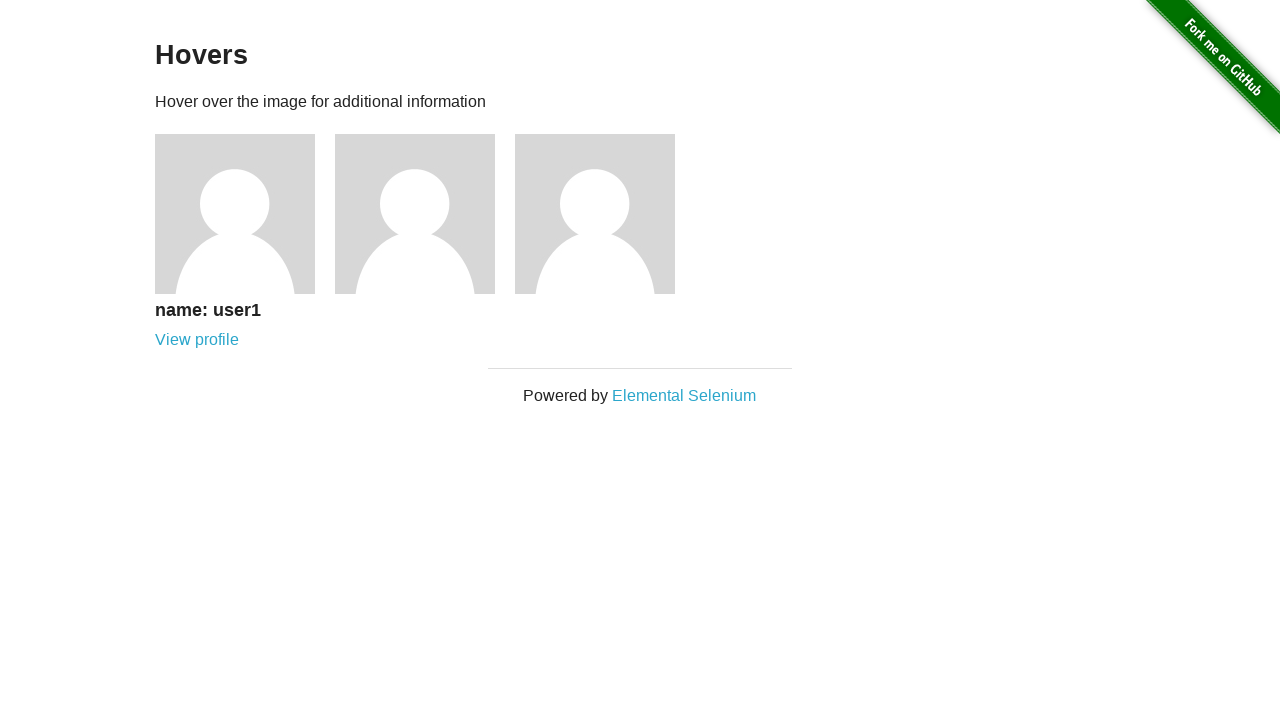

Verified that figcaption is visible
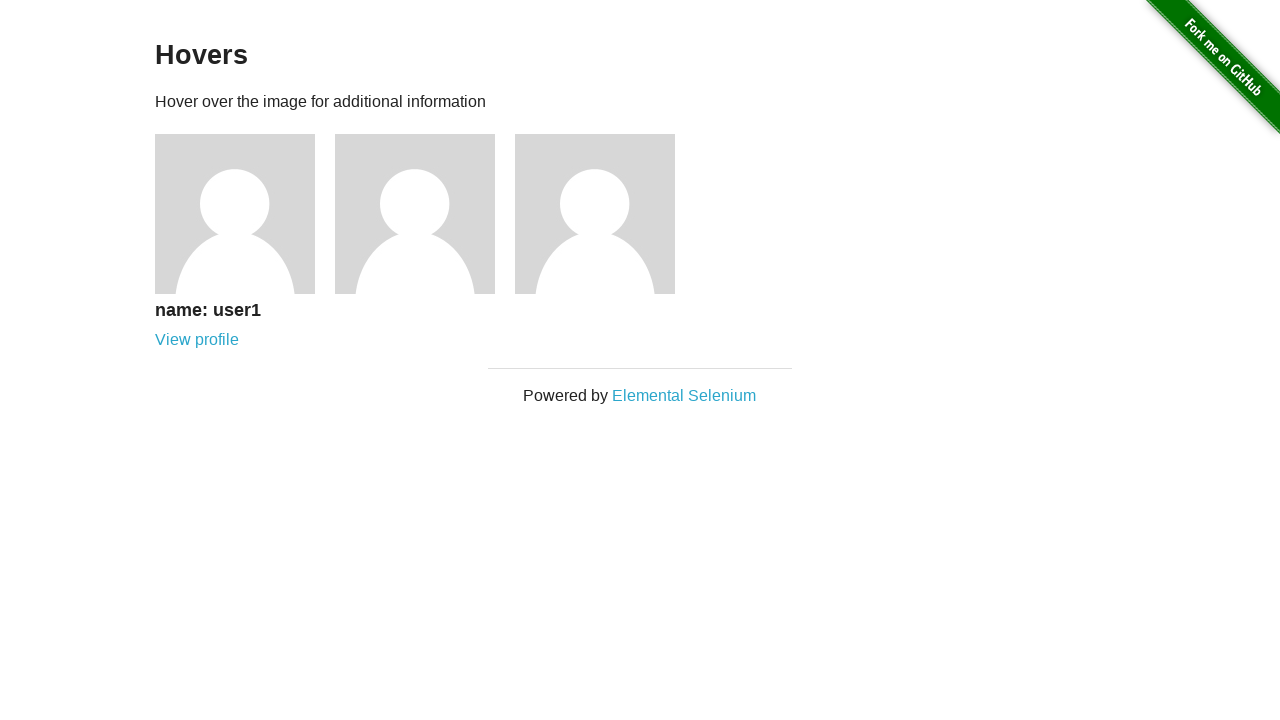

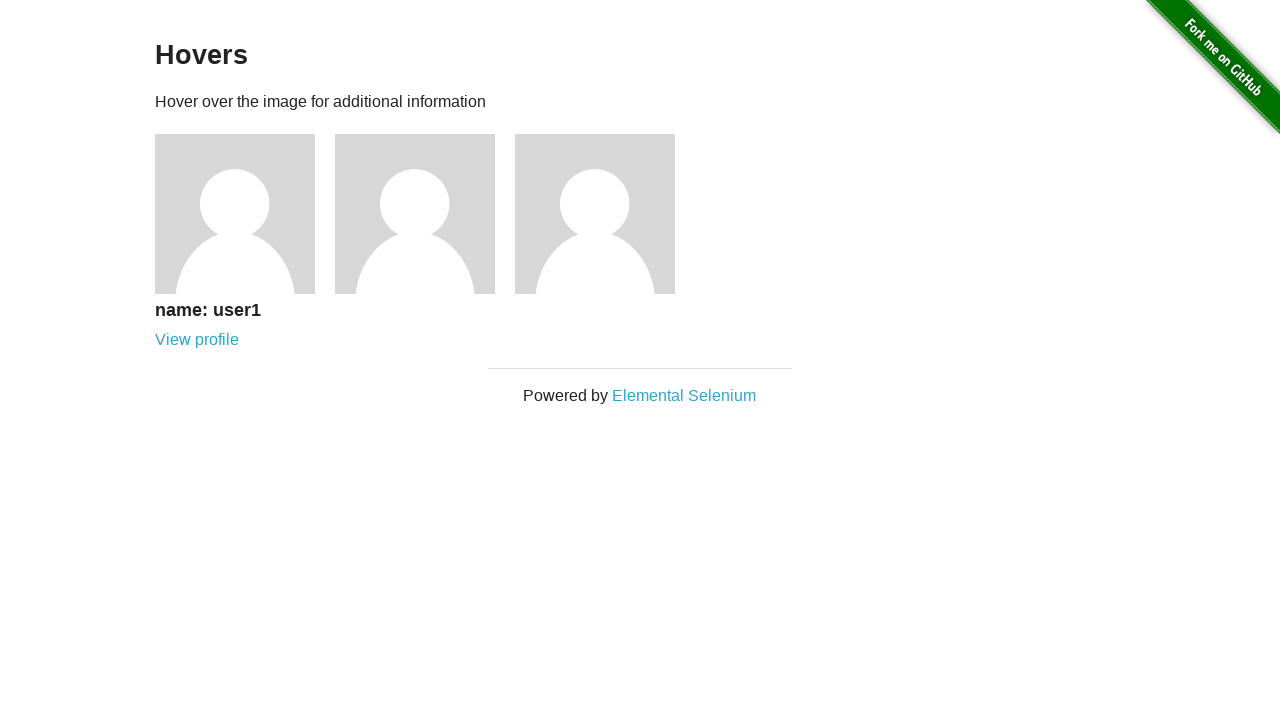